Navigates to Flipkart homepage and maximizes the browser window. The original script takes a screenshot, but since that's file I/O, the core browser automation is simply loading the page.

Starting URL: https://www.flipkart.com/

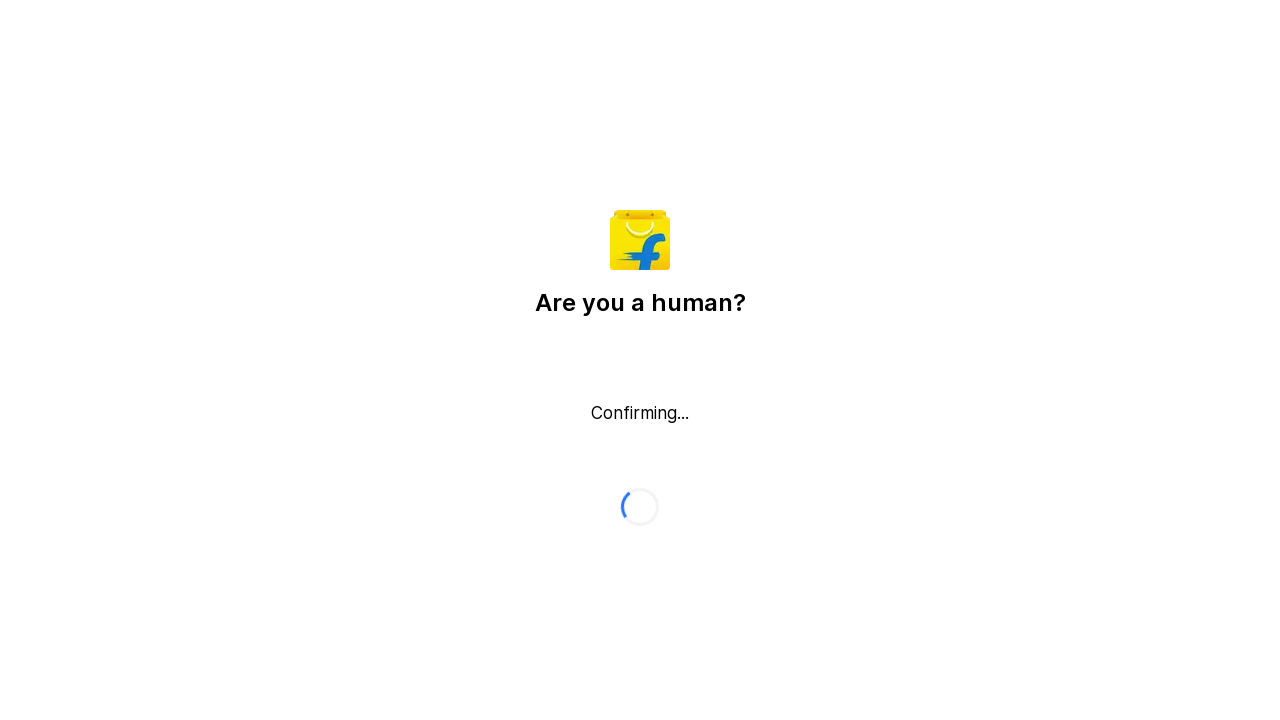

Navigated to Flipkart homepage
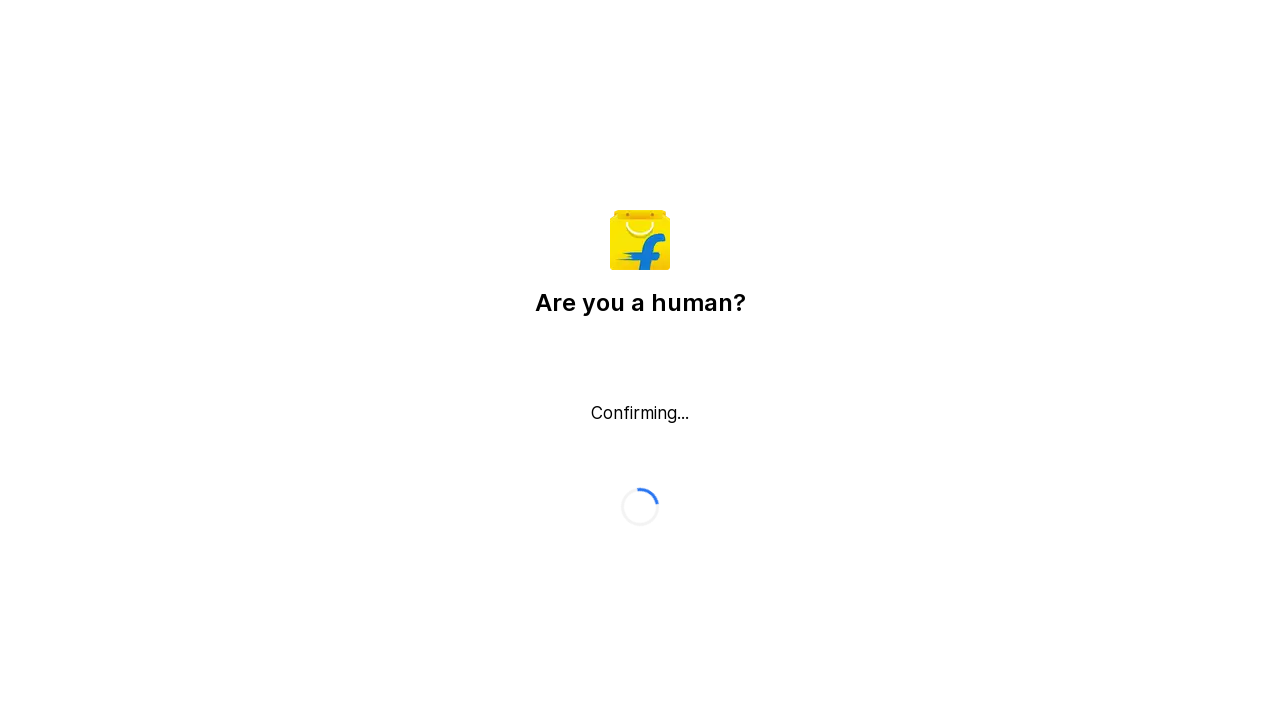

Maximized browser window to 1920x1080
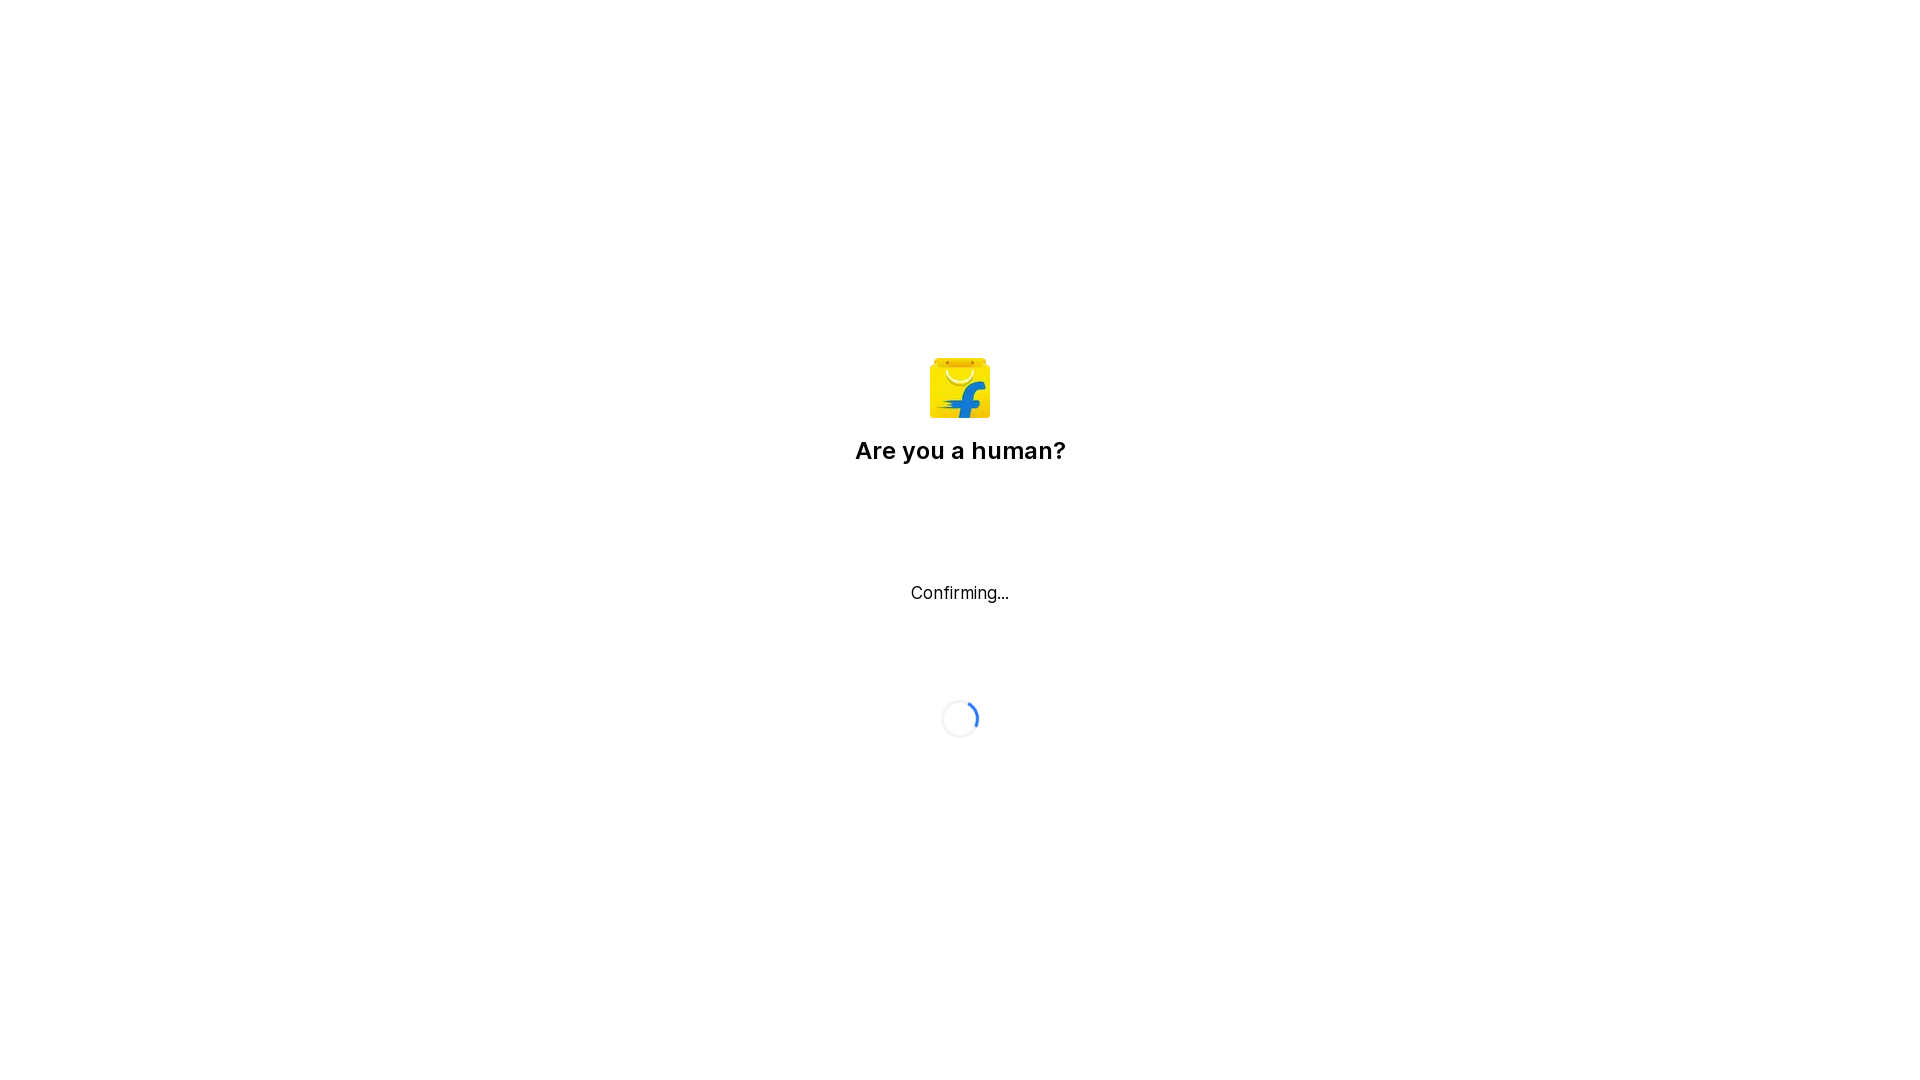

Page fully loaded (domcontentloaded state reached)
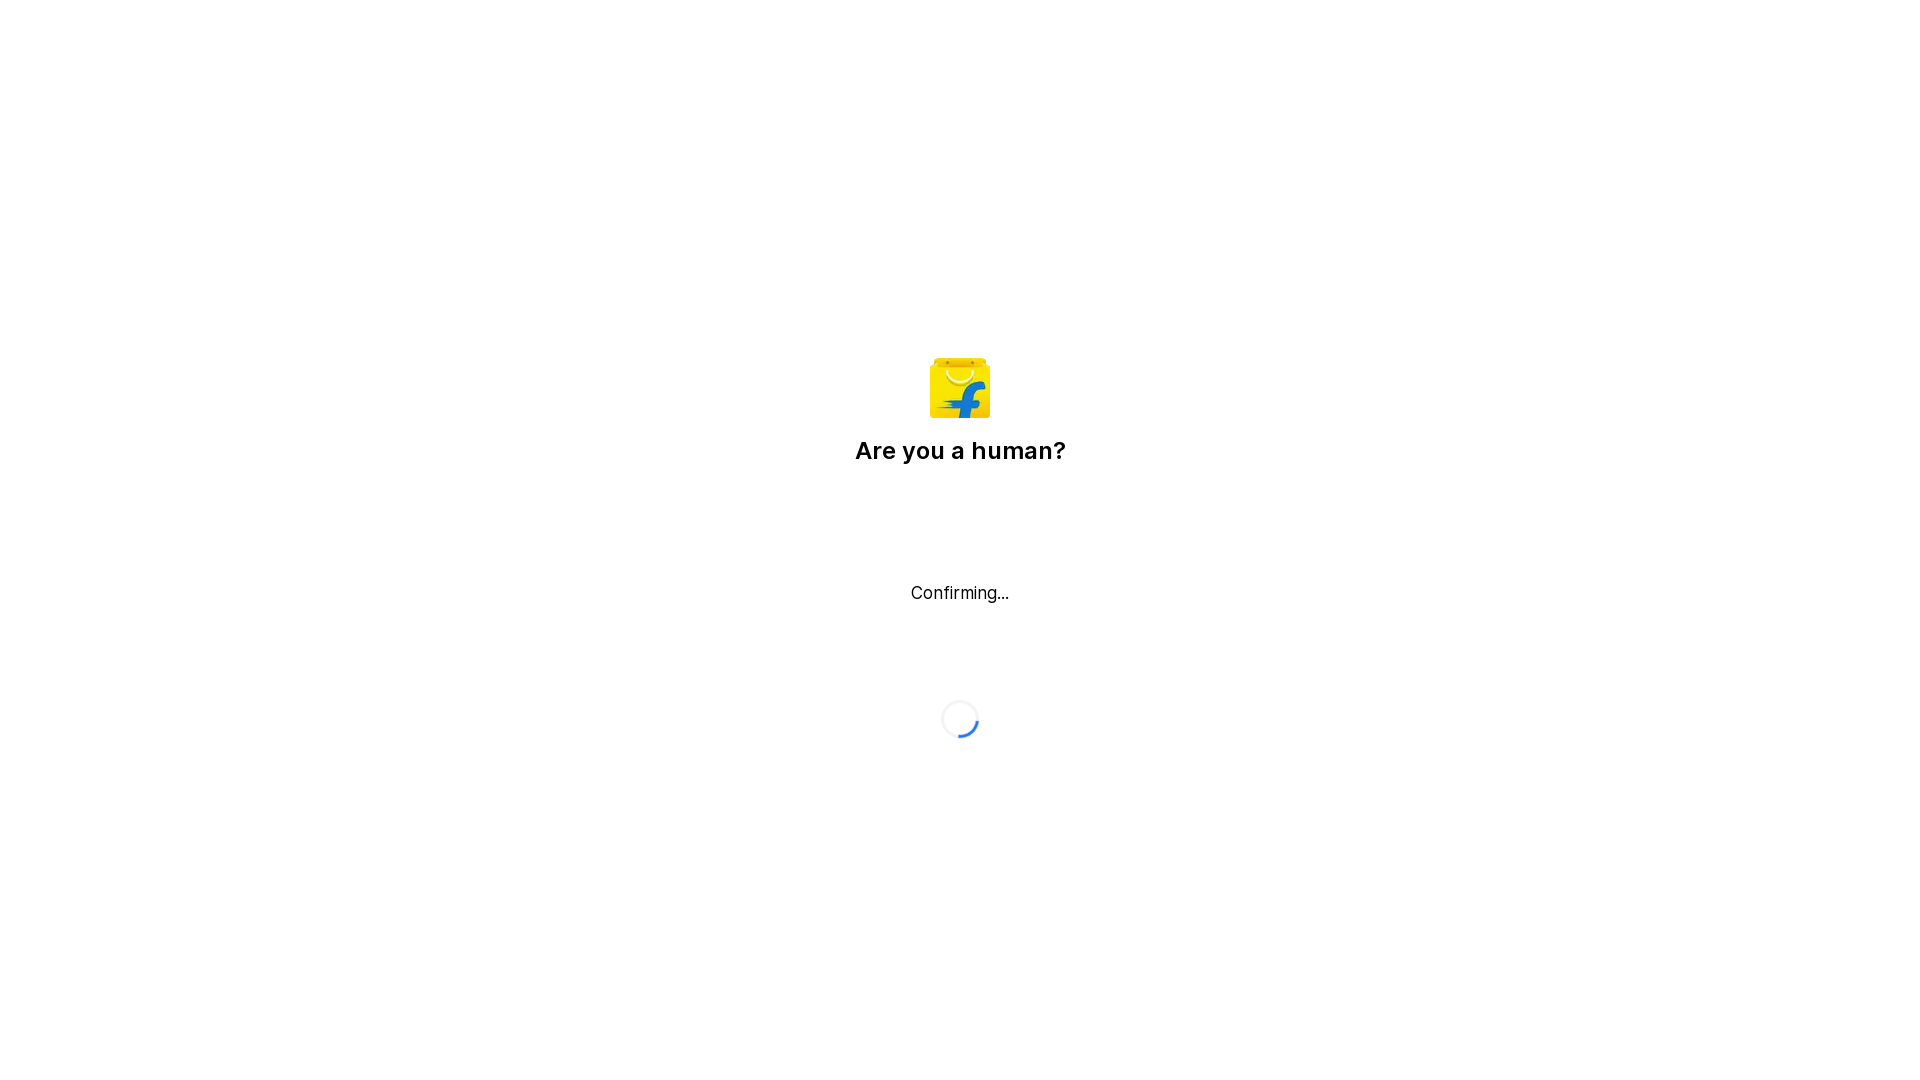

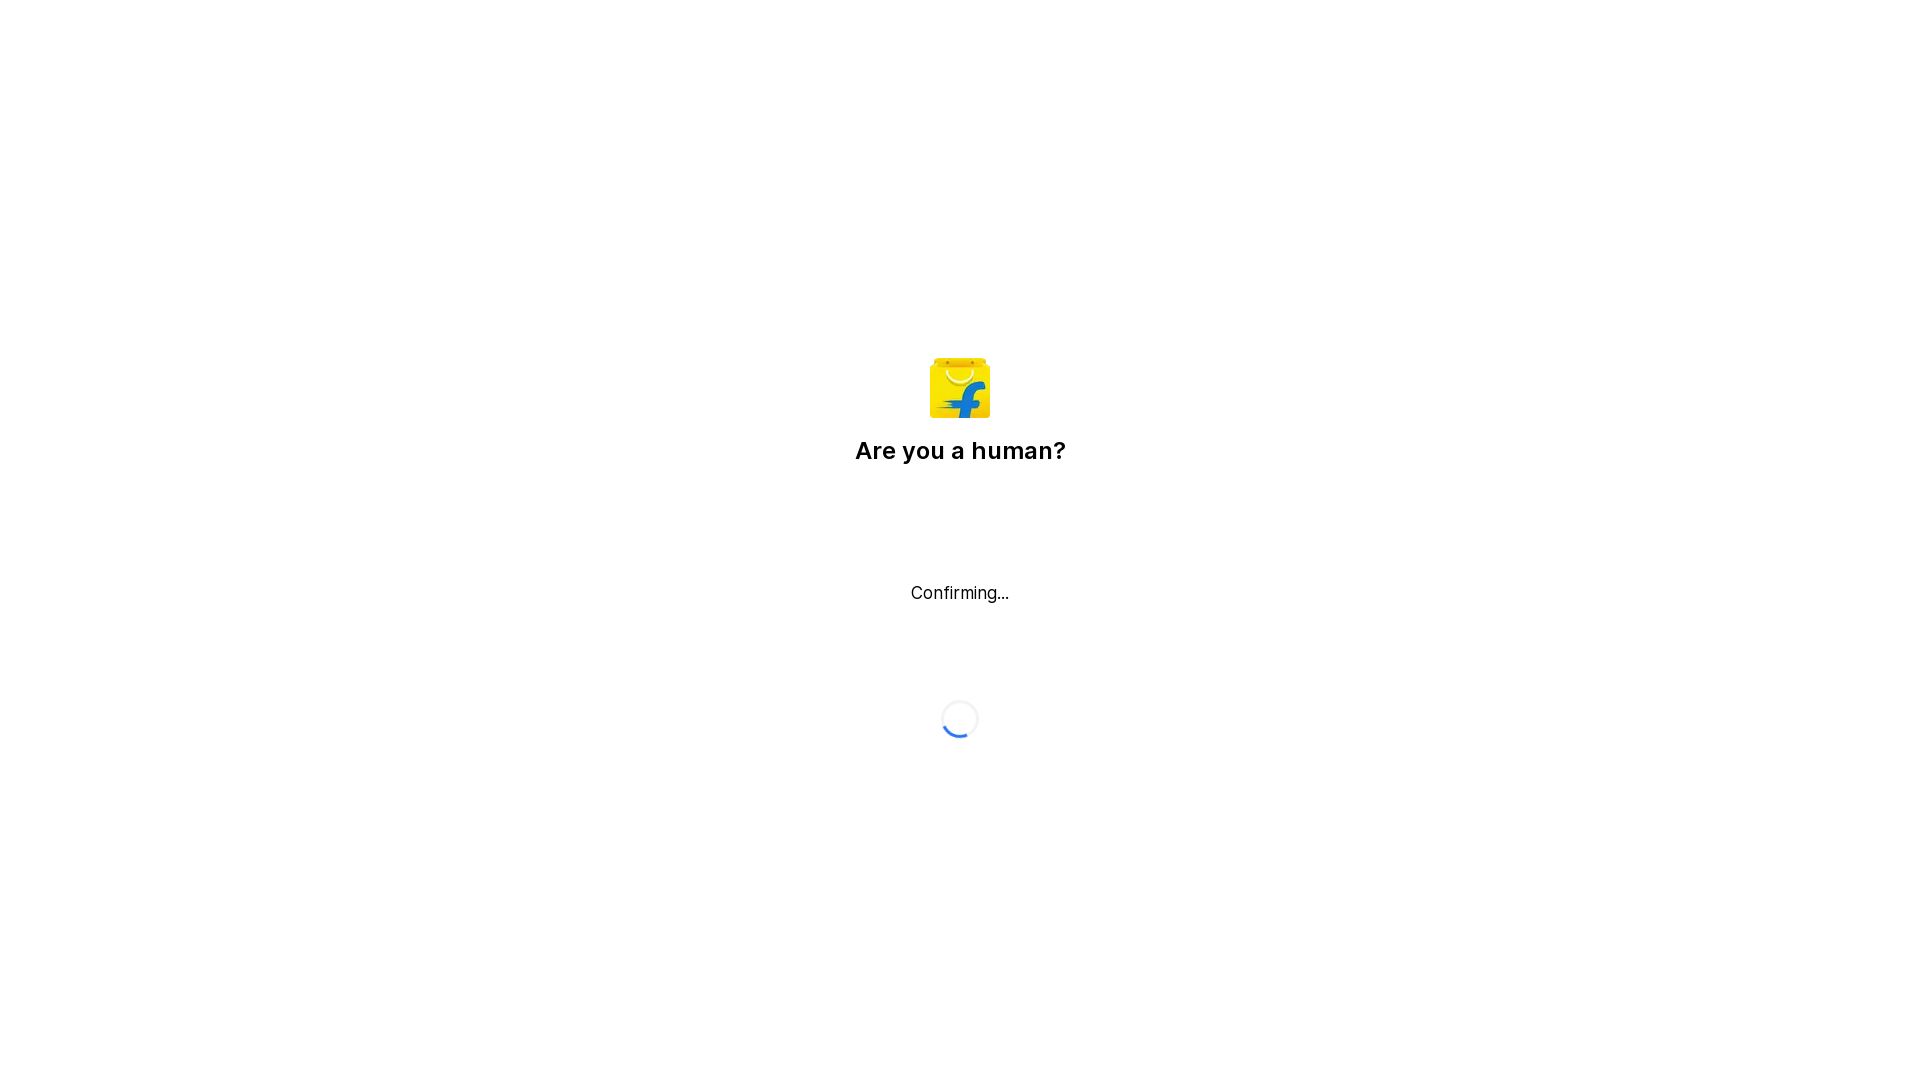